Fills out a complete student registration form including personal details, date of birth, subjects, hobbies, address, and location, then submits the form

Starting URL: https://demoqa.com/automation-practice-form

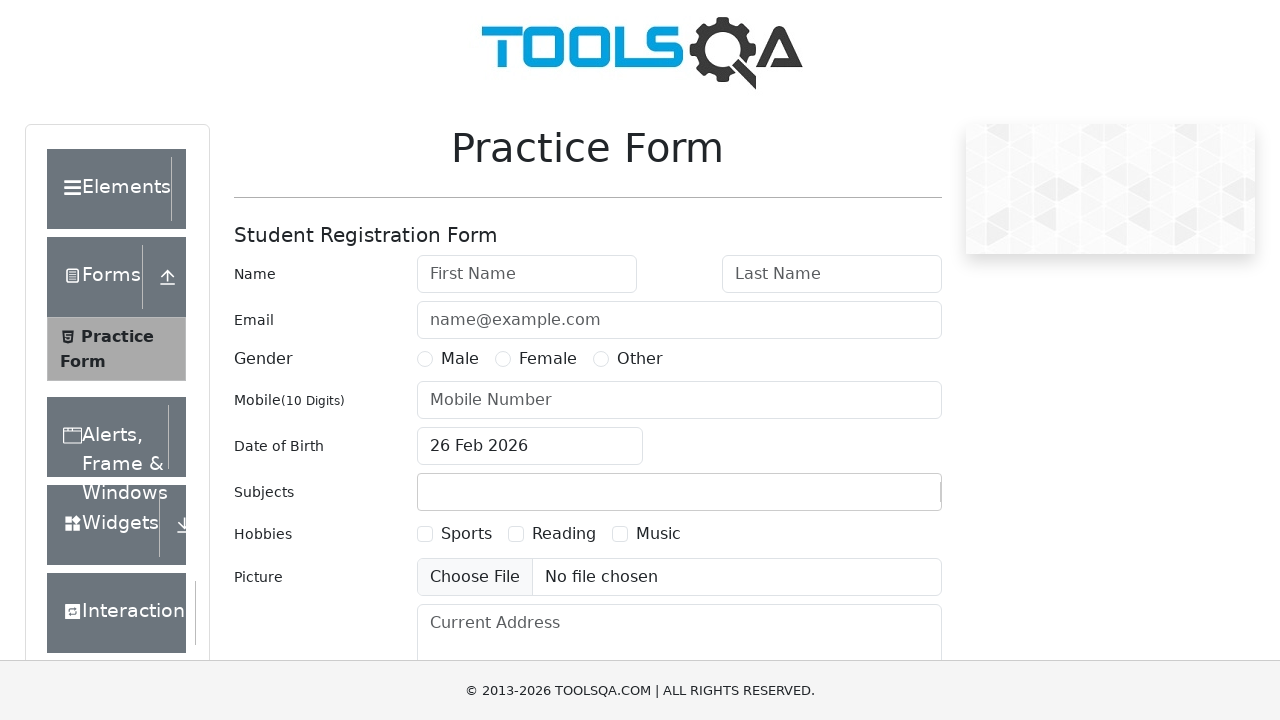

Filled first name field with 'Andrey' on #firstName
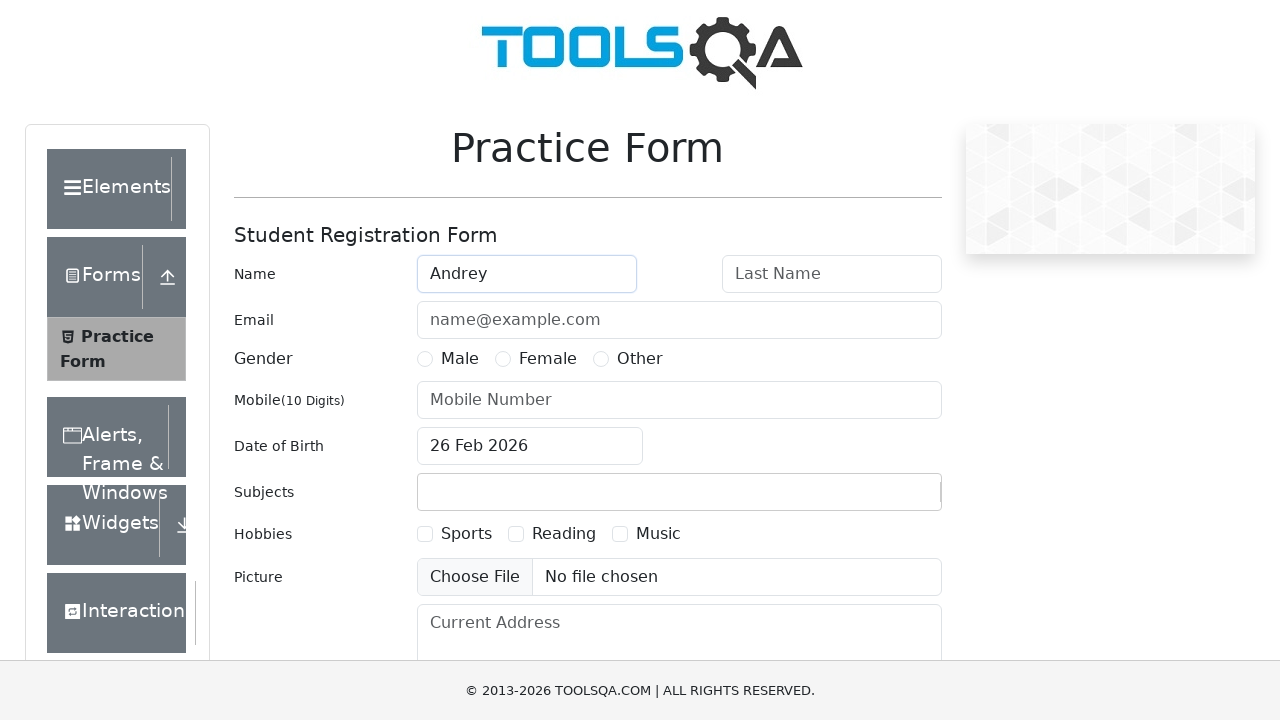

Filled last name field with 'Makovey' on #lastName
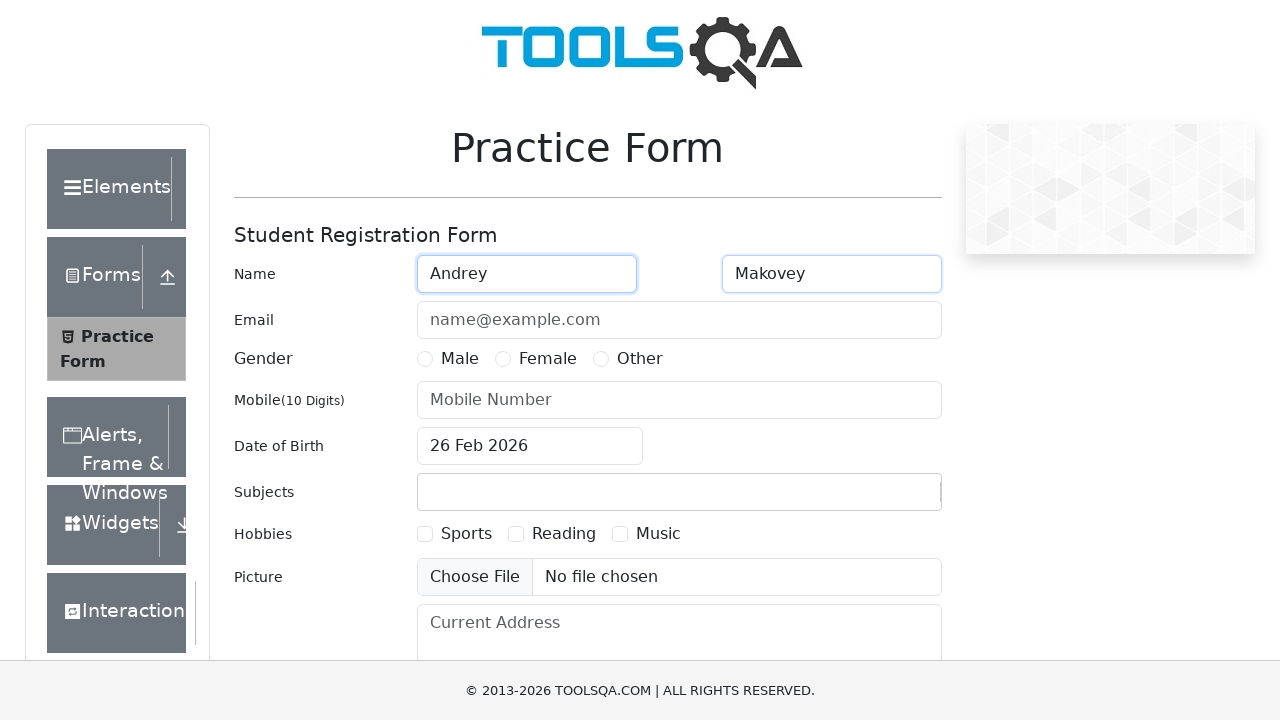

Filled email field with 'test@mail.ru' on #userEmail
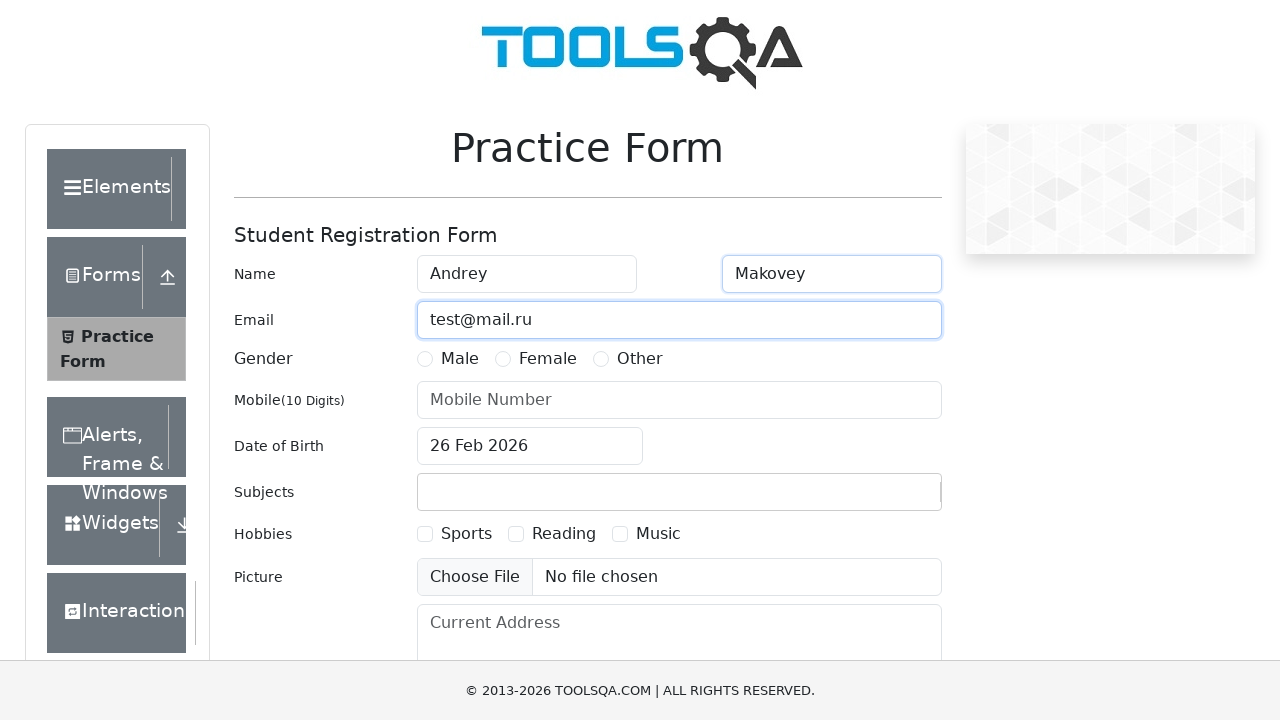

Selected Male gender option at (460, 359) on label[for='gender-radio-1']
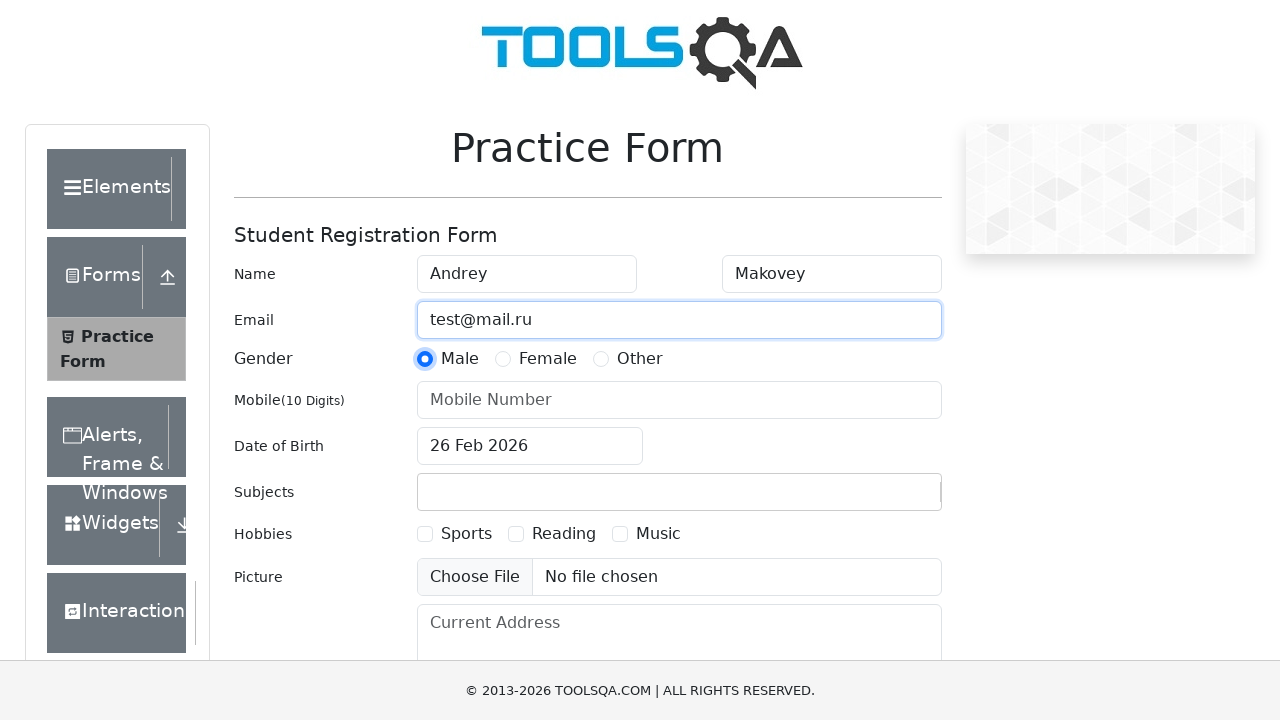

Filled mobile number field with '1234567890' on #userNumber
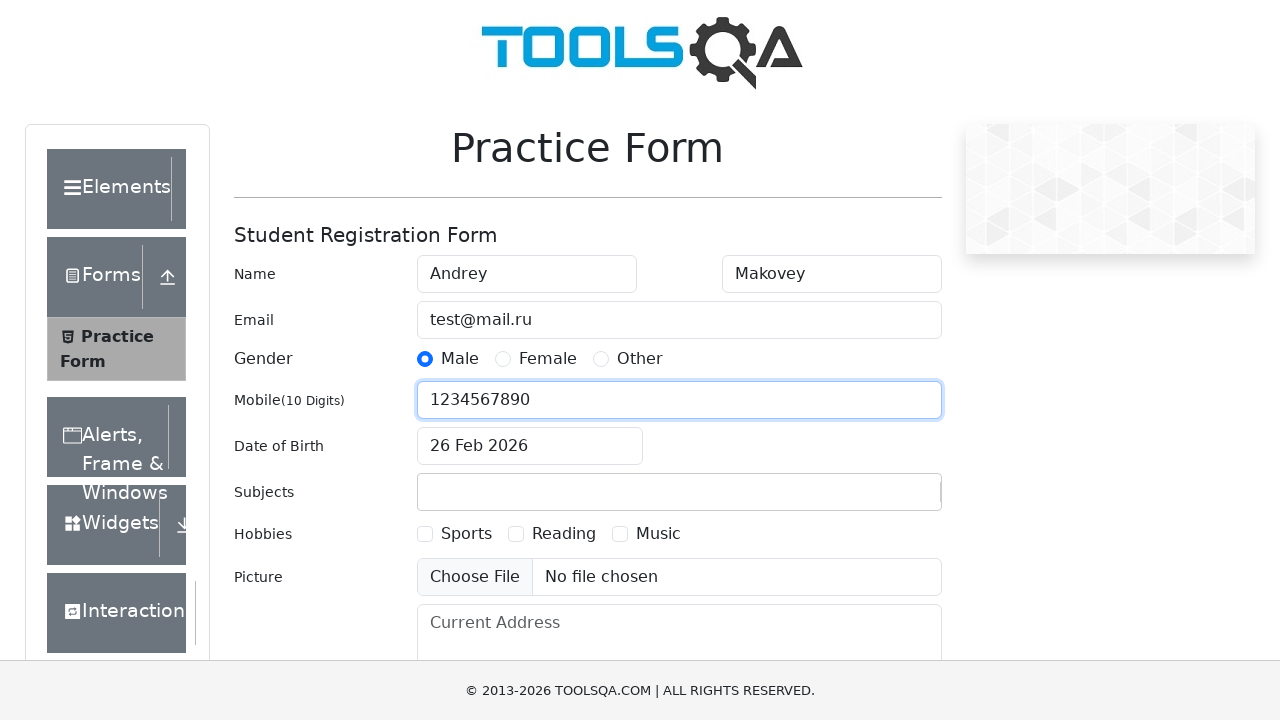

Clicked date of birth input field at (530, 446) on #dateOfBirthInput
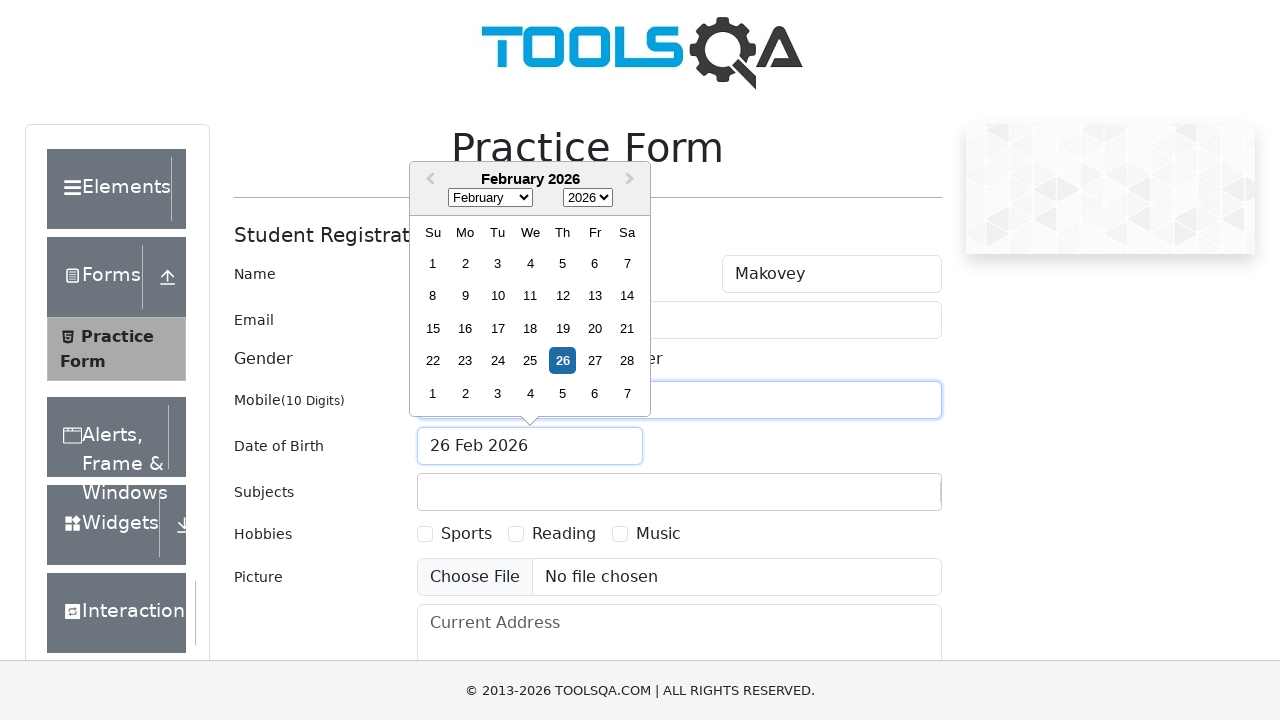

Selected year 1990 from date picker on .react-datepicker__year-select
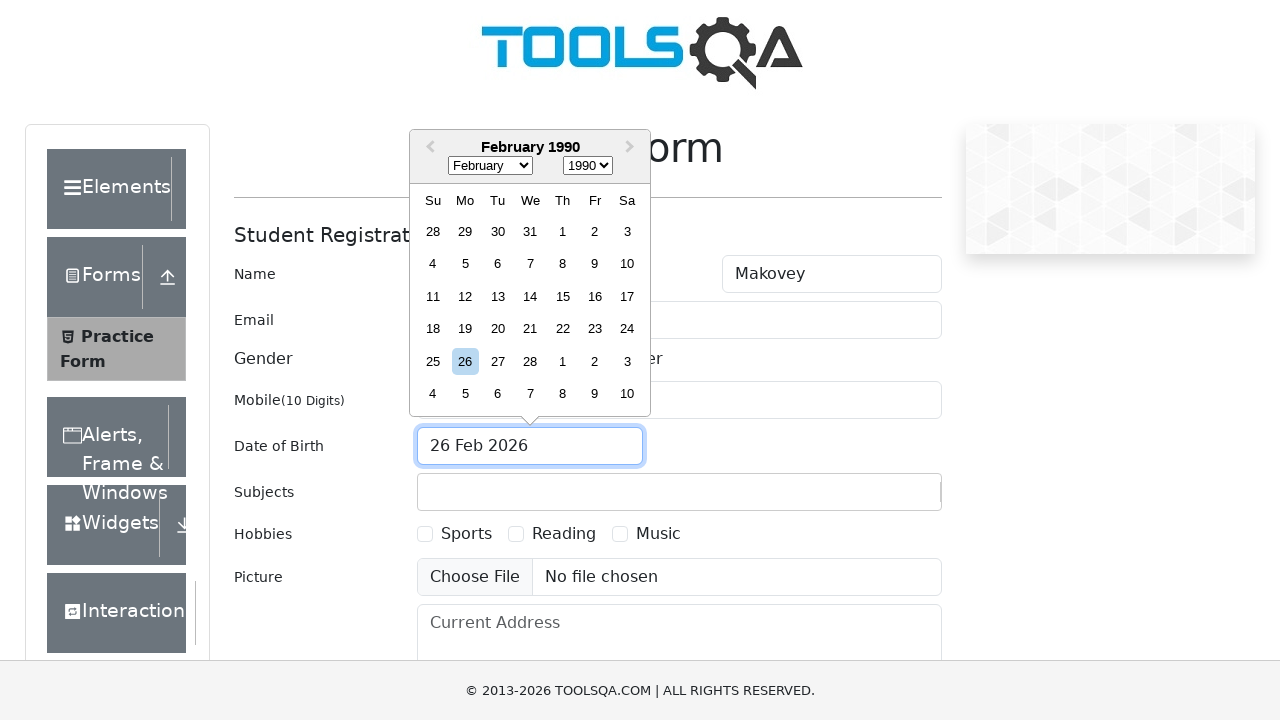

Selected January (month 0) from date picker on .react-datepicker__month-select
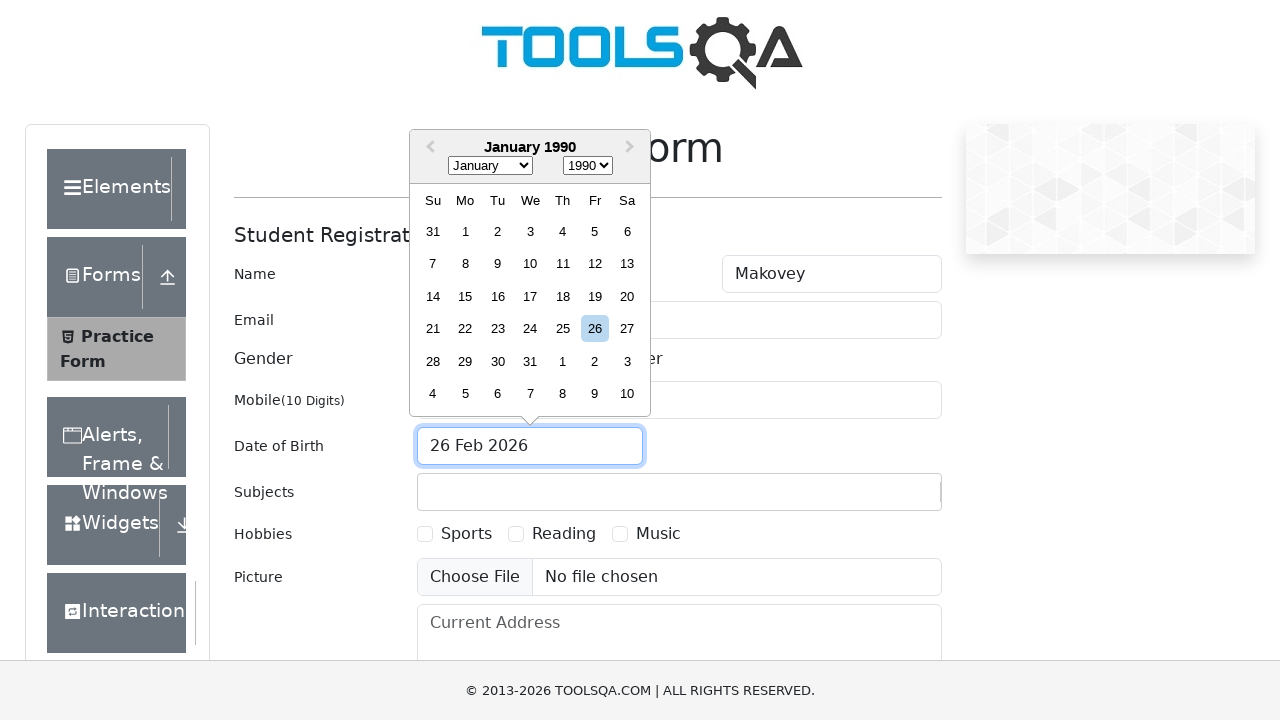

Selected January 1st, 1990 as date of birth at (465, 231) on div[aria-label='Choose Monday, January 1st, 1990']
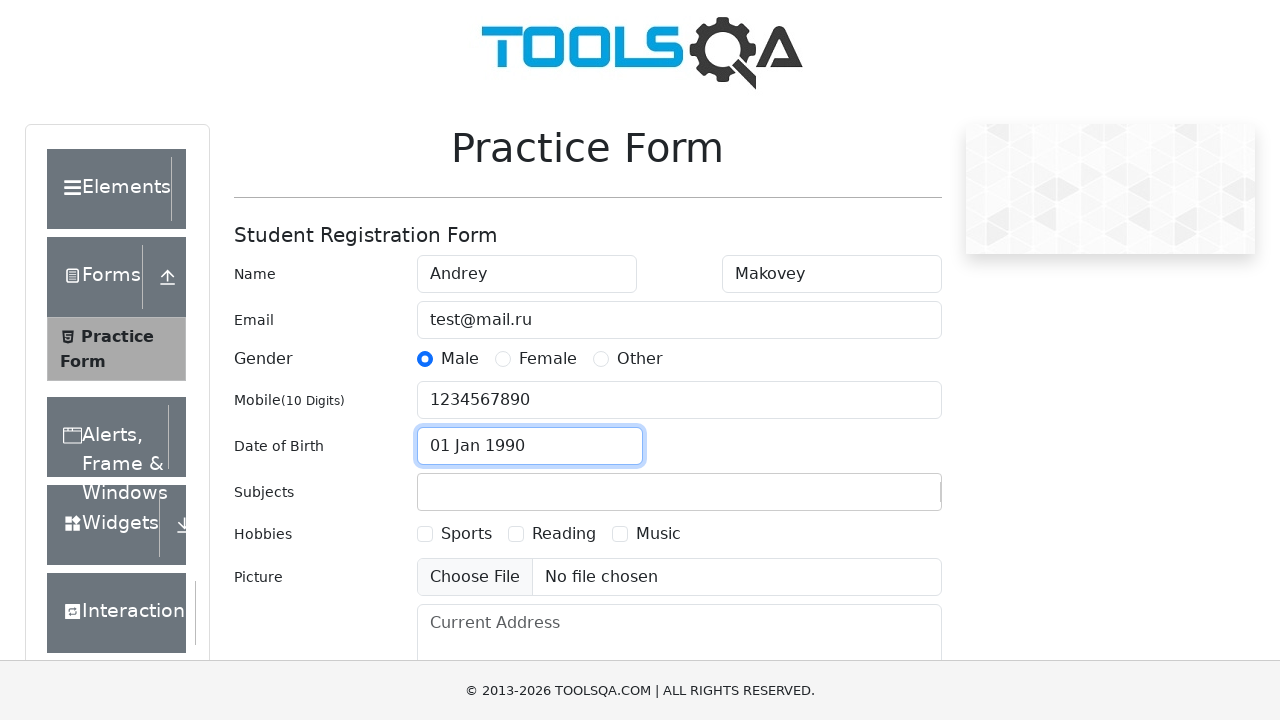

Clicked subjects input field at (430, 492) on #subjectsInput
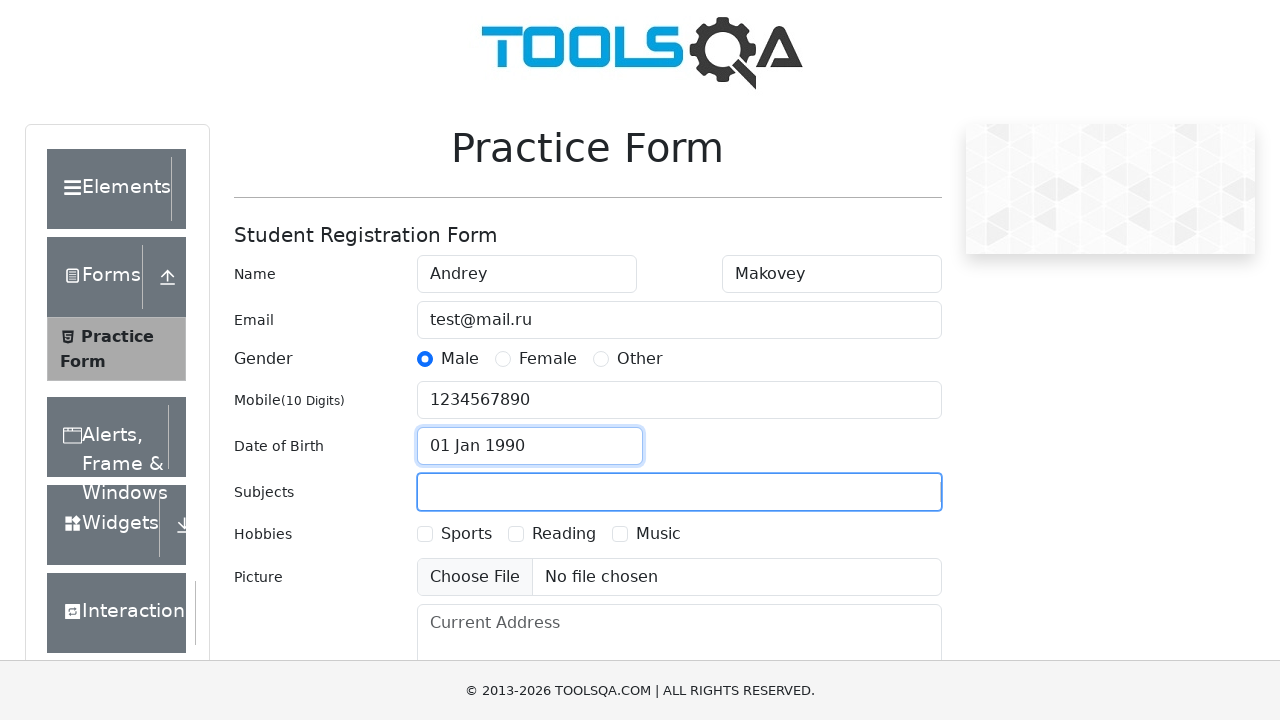

Filled subjects input with 'Maths' on #subjectsInput
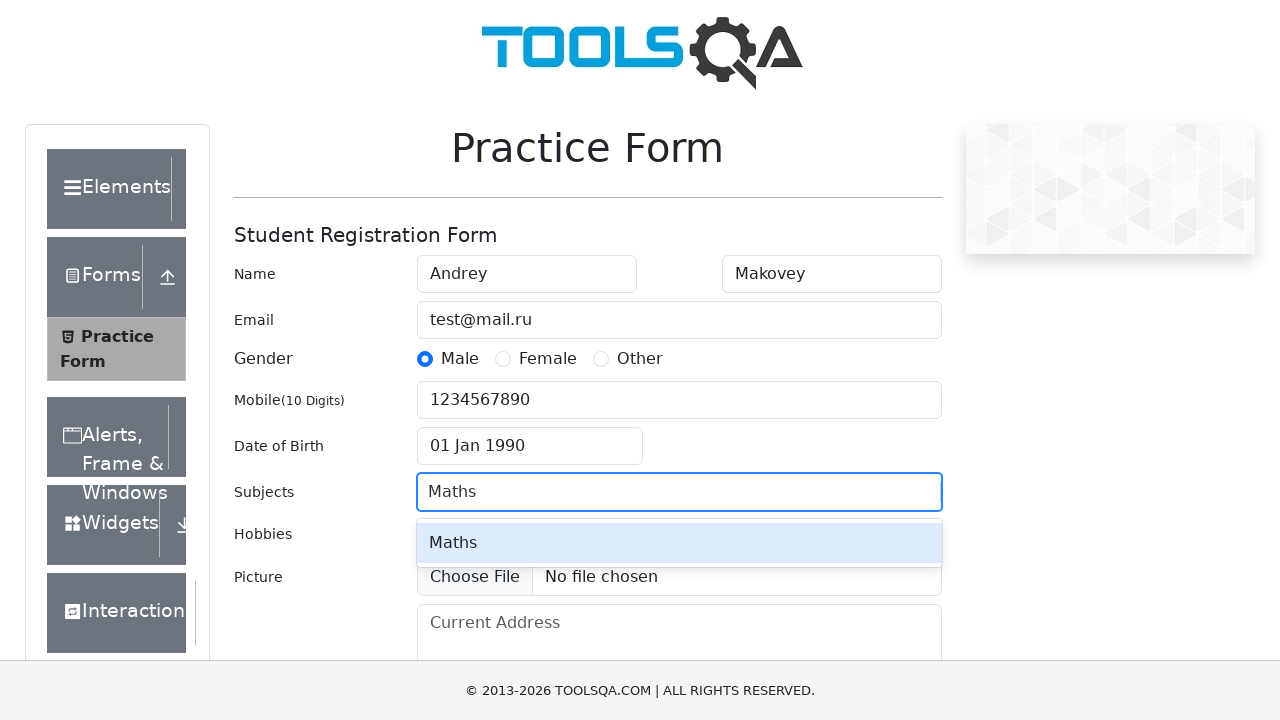

Pressed Enter to confirm 'Maths' subject on #subjectsInput
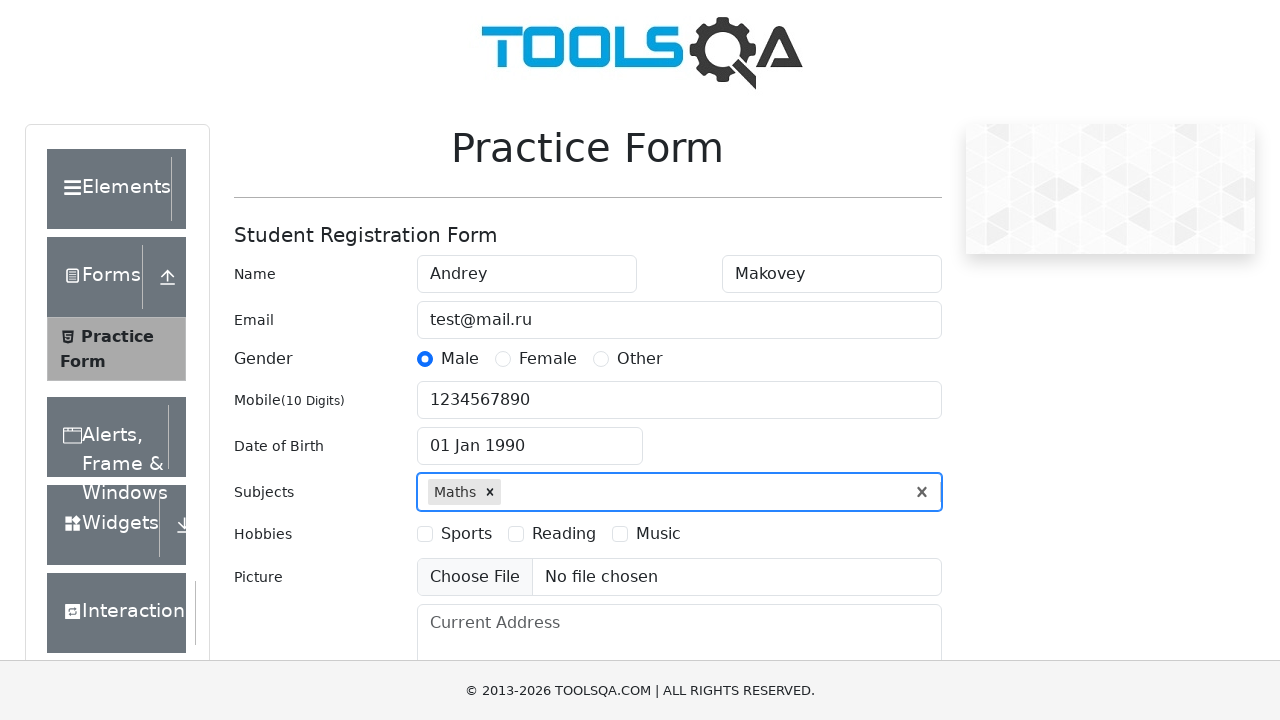

Filled subjects input with 'Physics' on #subjectsInput
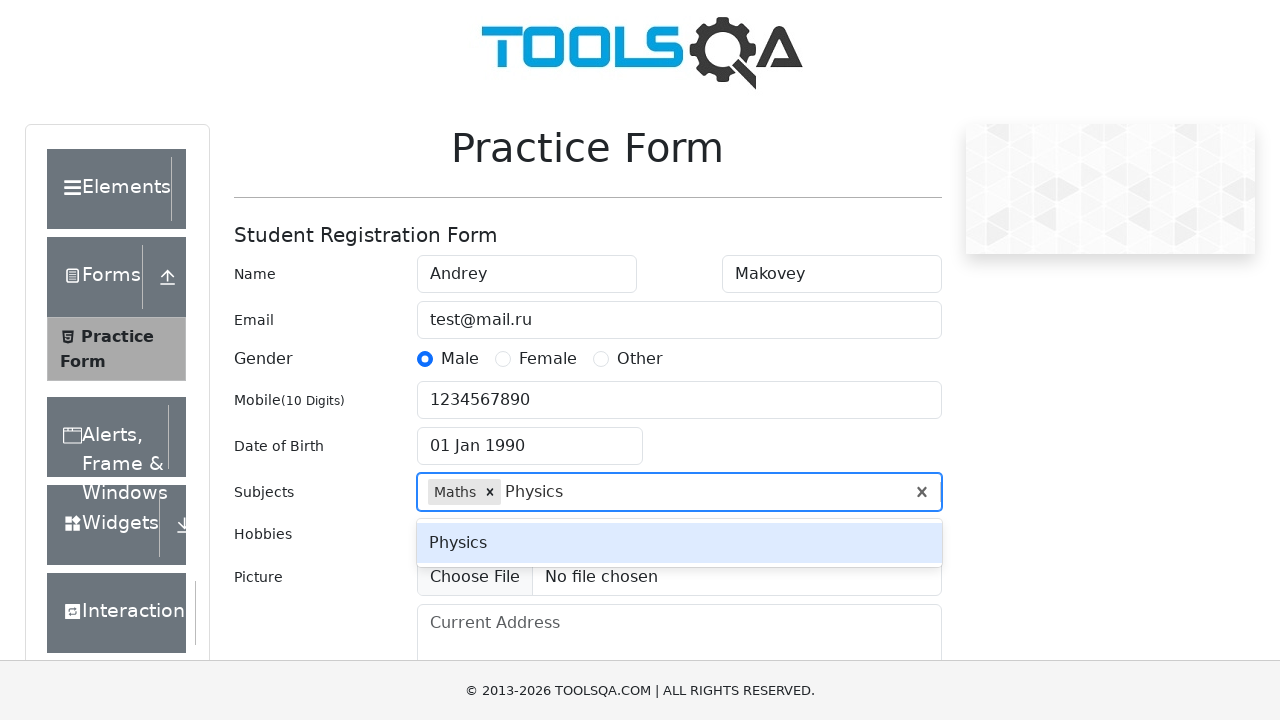

Pressed Enter to confirm 'Physics' subject on #subjectsInput
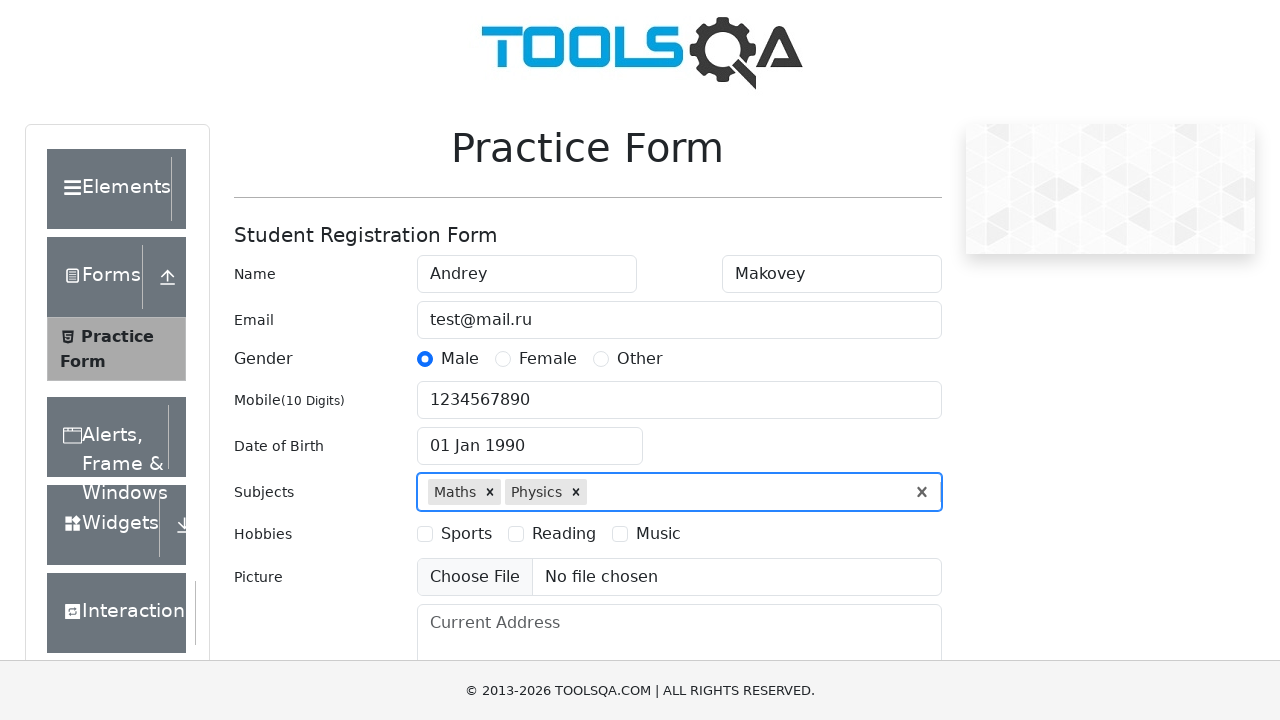

Selected 'Reading' hobby at (564, 534) on label[for='hobbies-checkbox-2']
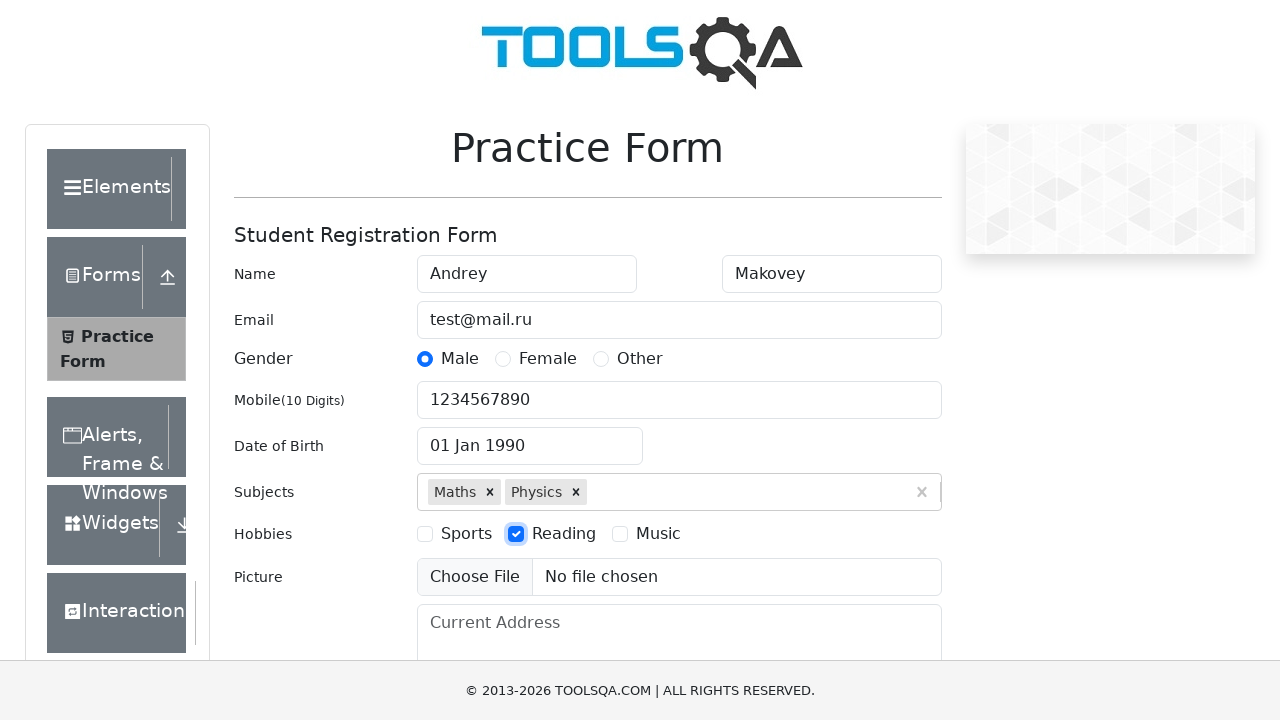

Selected 'Music' hobby at (658, 534) on label[for='hobbies-checkbox-3']
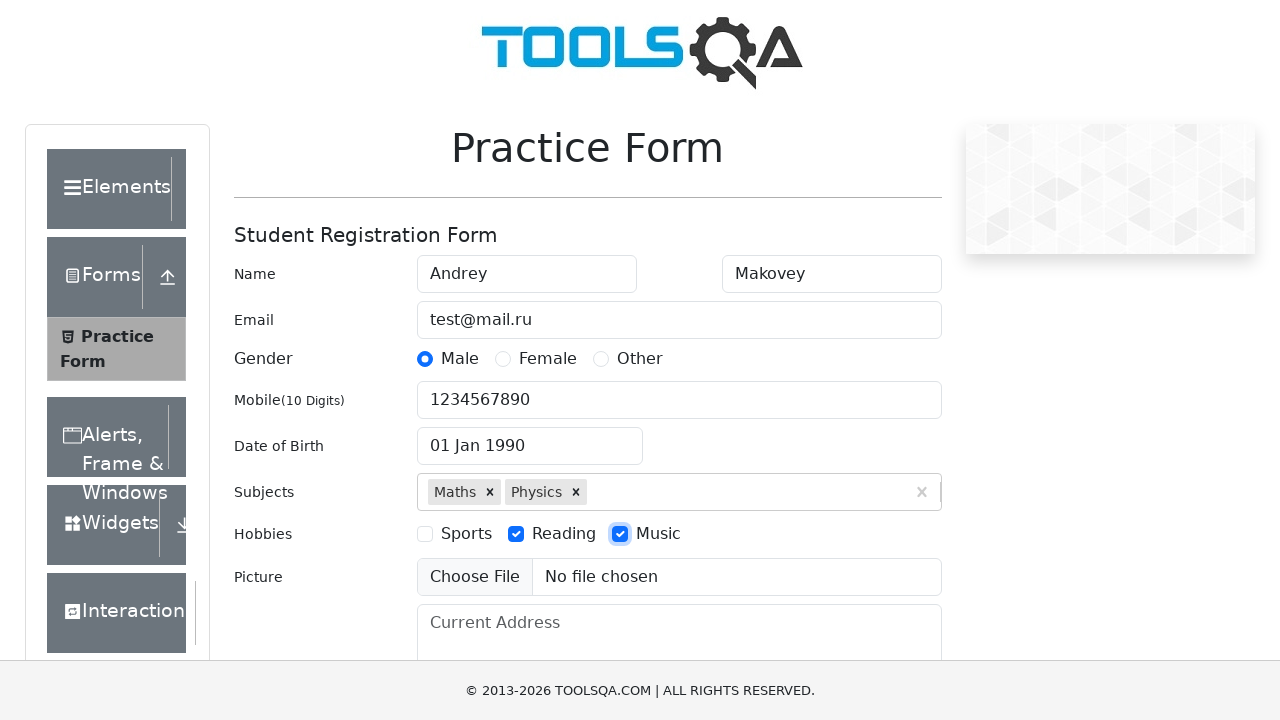

Filled current address with 'NSO 123, Berdsk 456' on #currentAddress
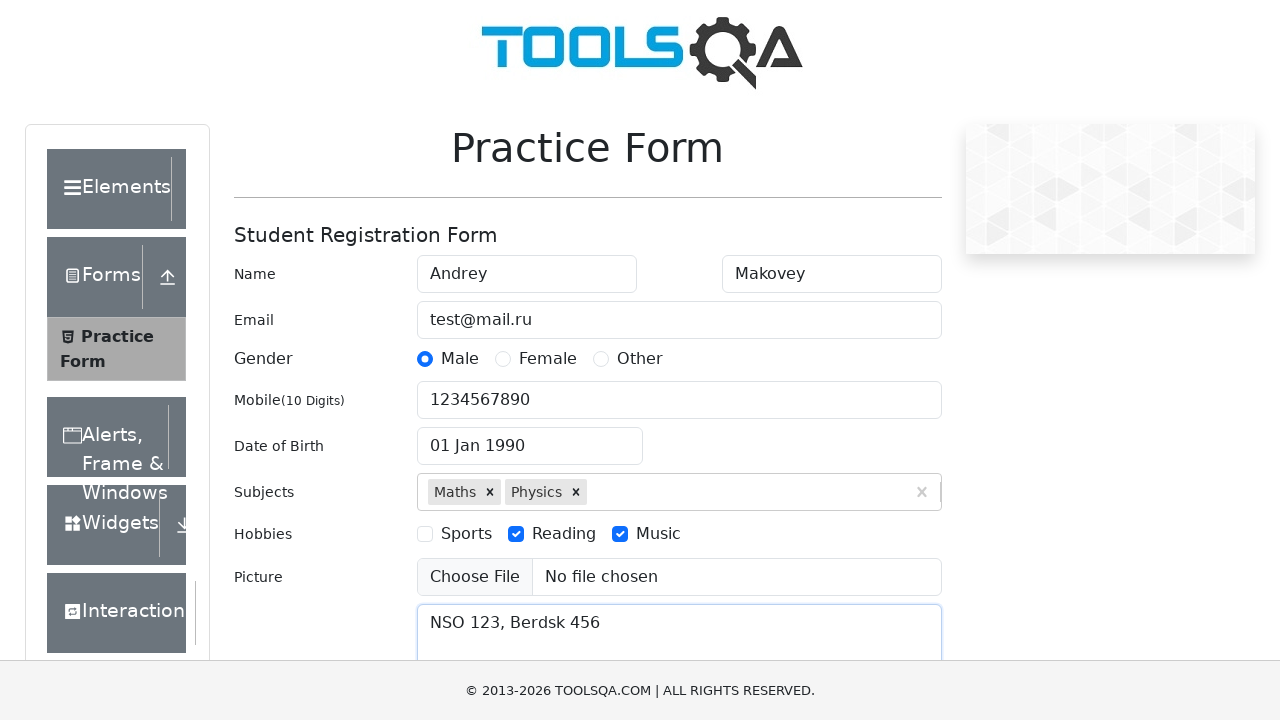

Clicked state input field at (430, 437) on #react-select-3-input
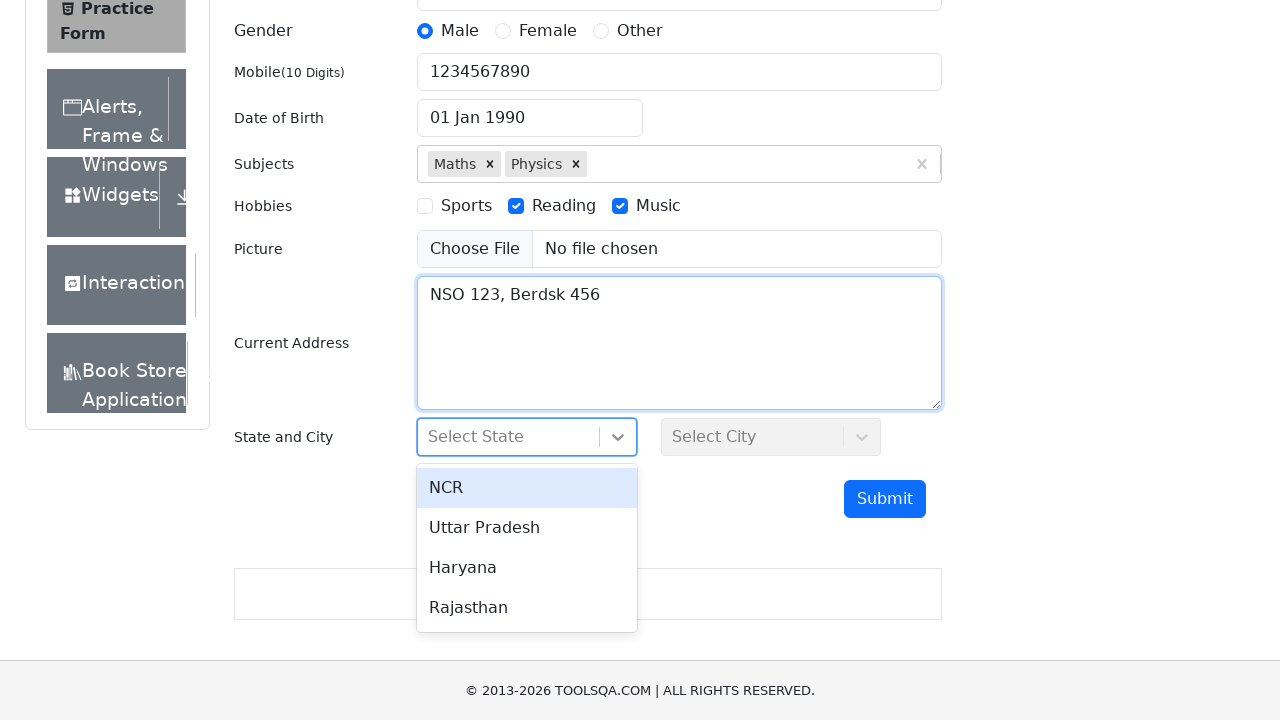

Filled state input with 'NCR' on #react-select-3-input
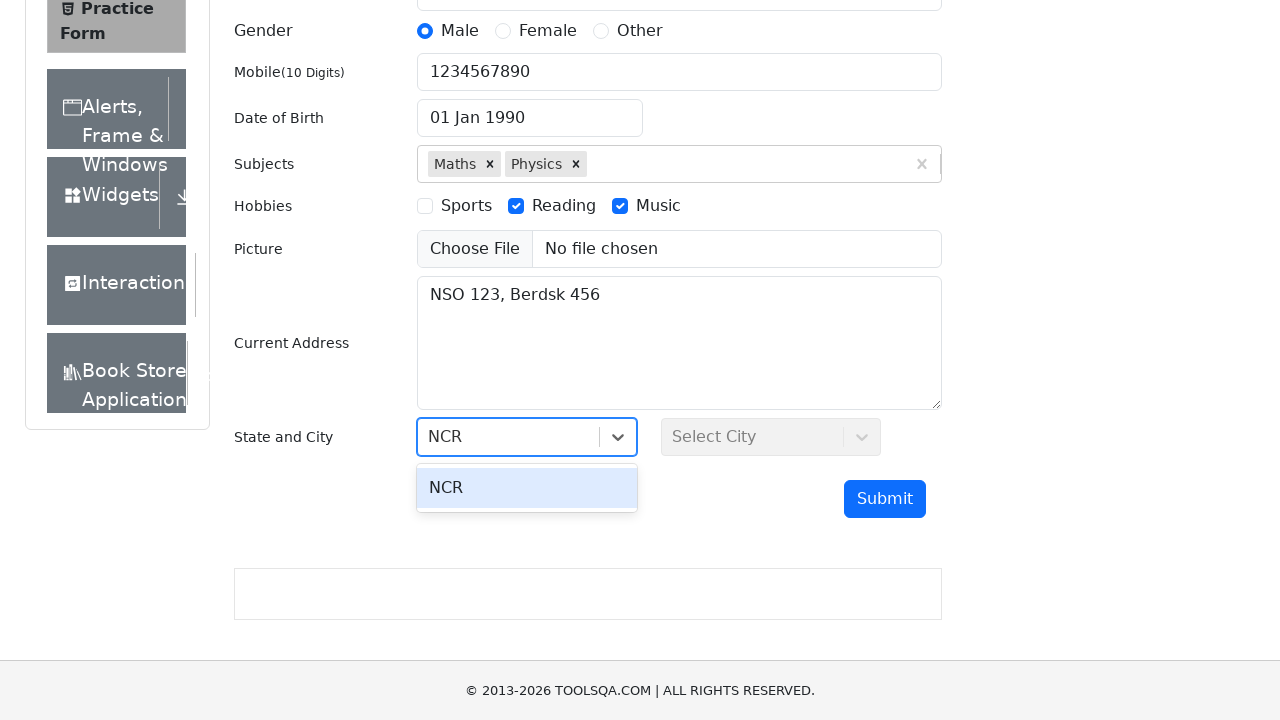

Pressed Enter to confirm 'NCR' state selection on #react-select-3-input
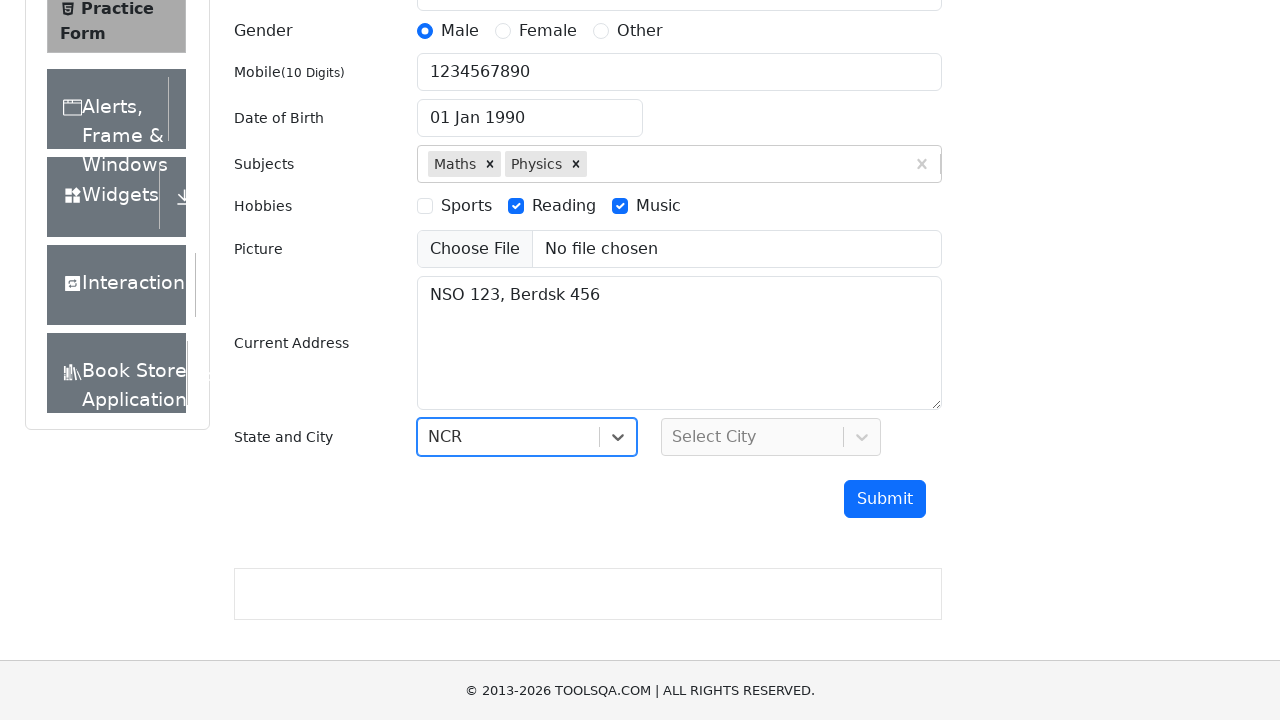

Clicked city input field at (674, 437) on #react-select-4-input
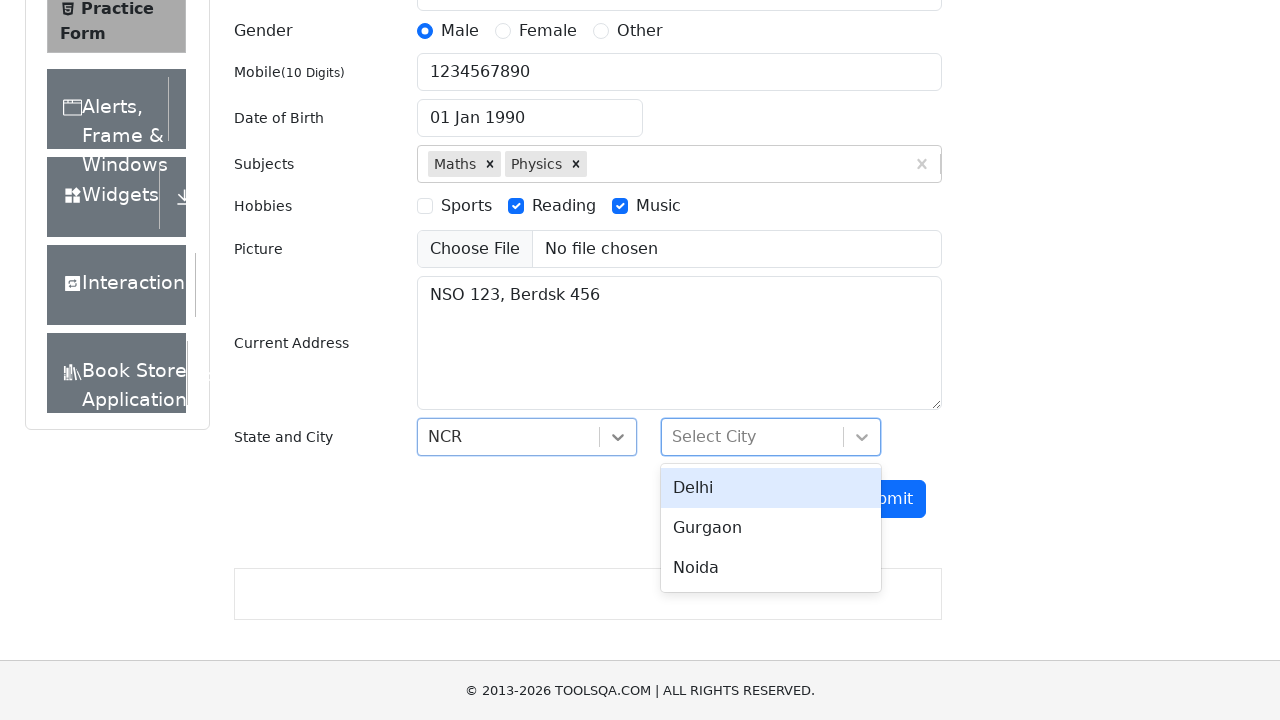

Filled city input with 'Noida' on #react-select-4-input
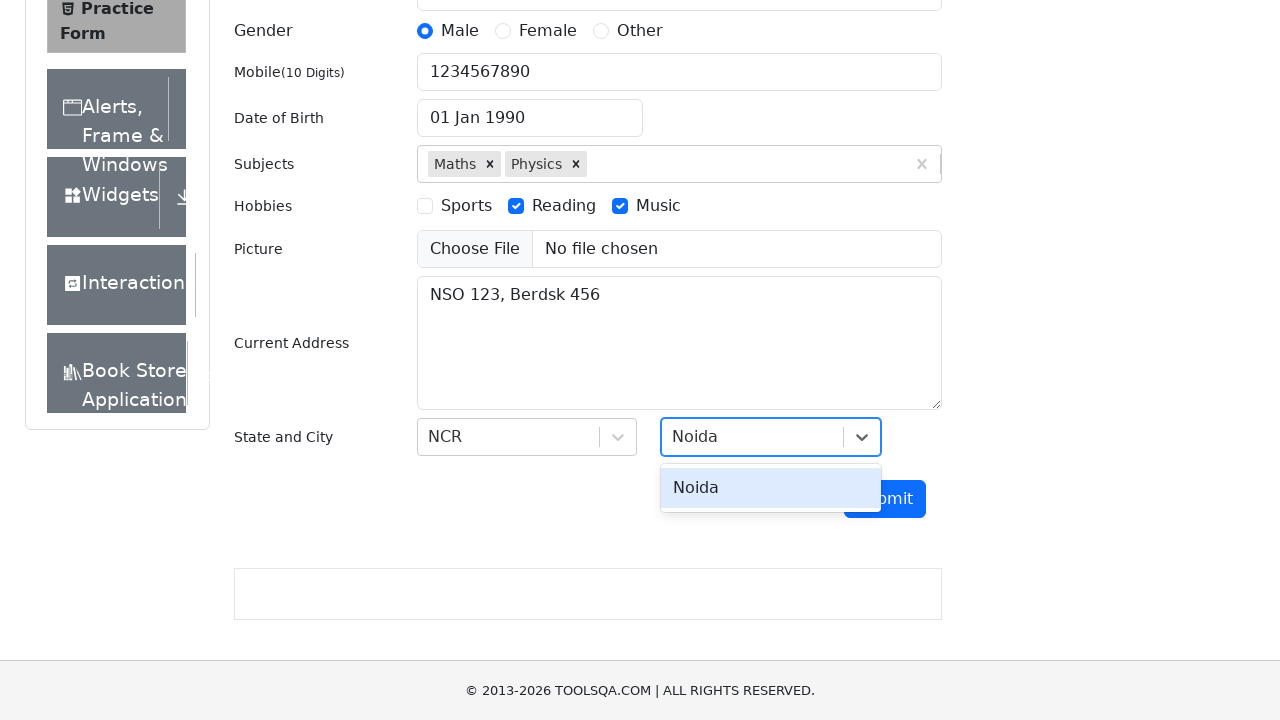

Pressed Enter to confirm 'Noida' city selection on #react-select-4-input
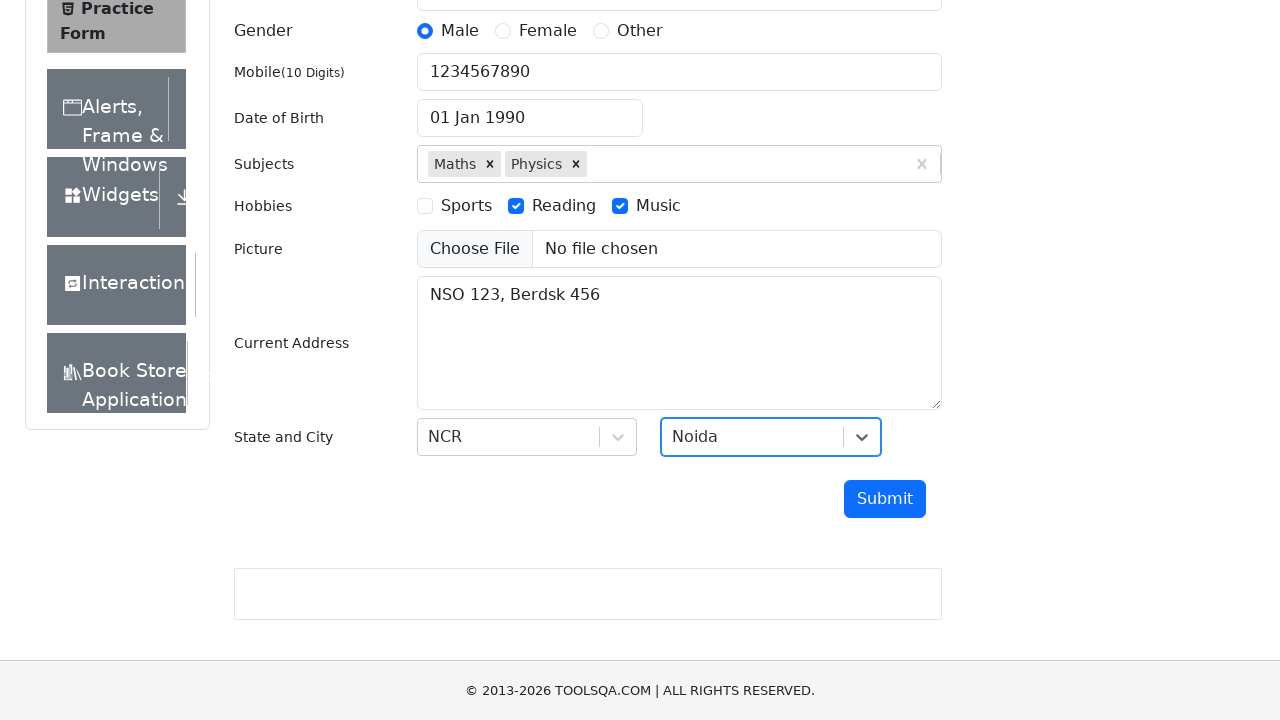

Submitted the registration form on #submit
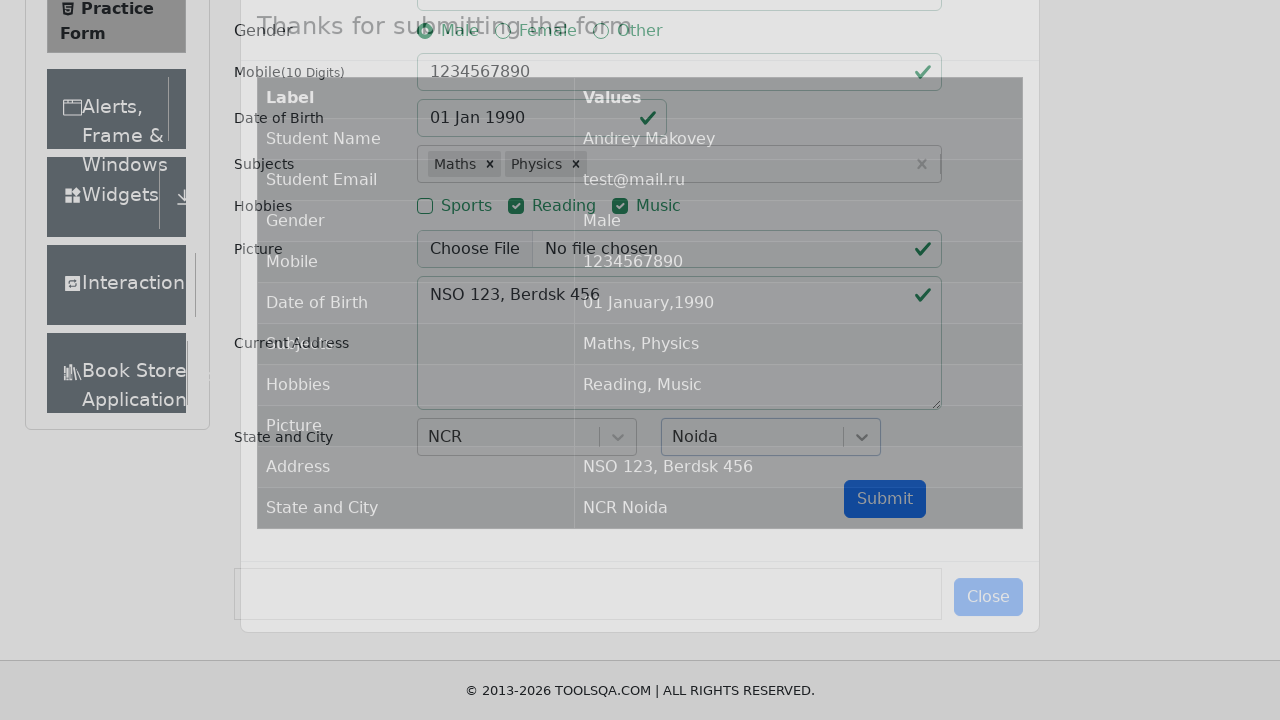

Confirmation modal appeared with success message
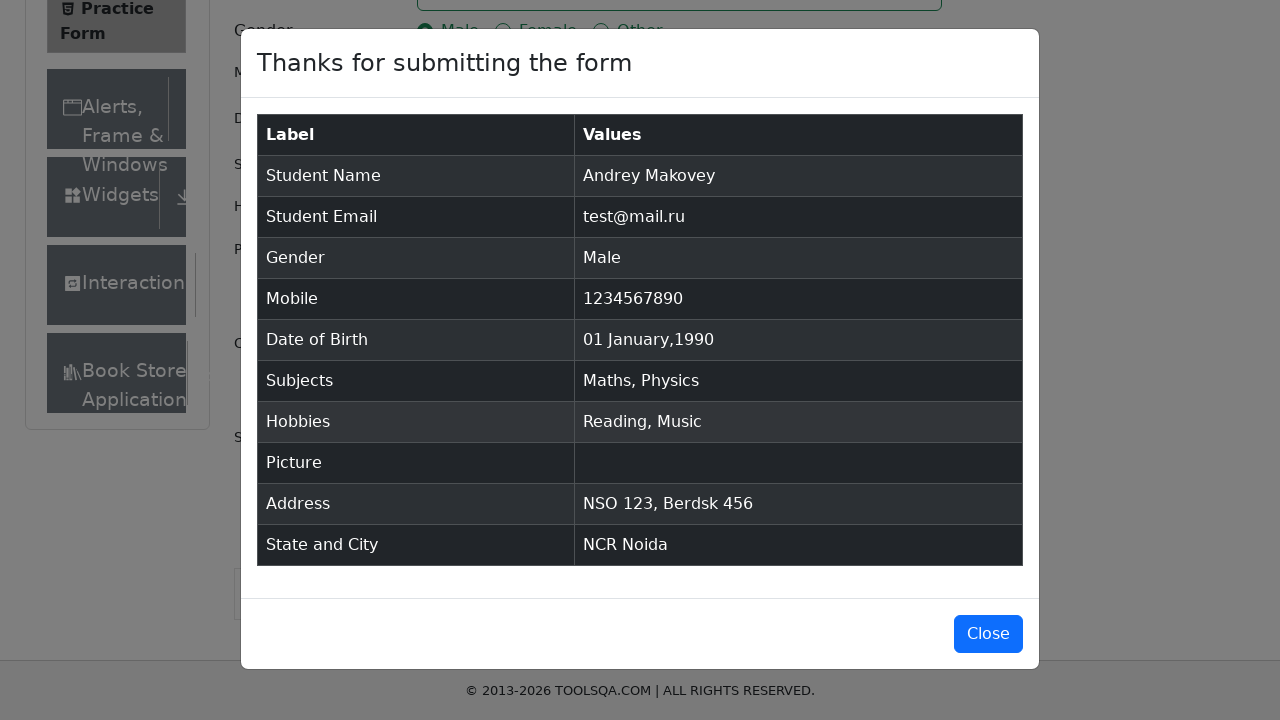

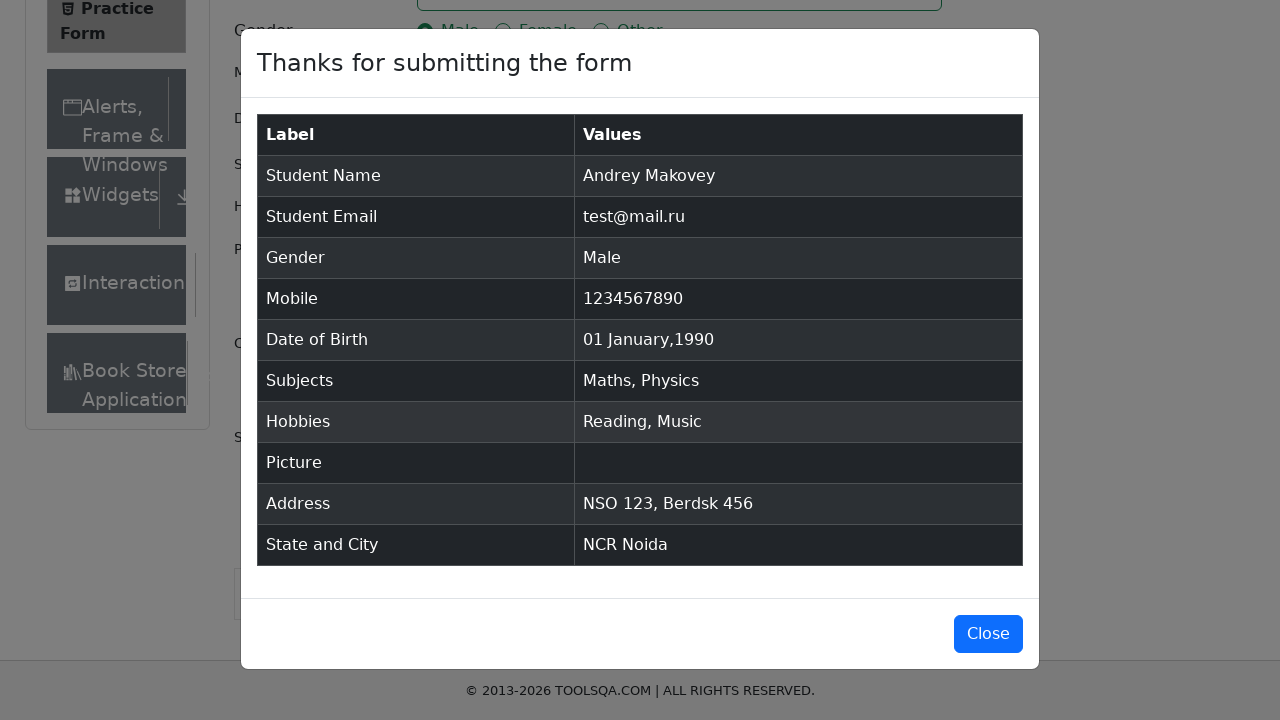